Tests iframe navigation by switching to nested iframes and filling a text input field within the inner iframe

Starting URL: http://demo.automationtesting.in/Frames.html

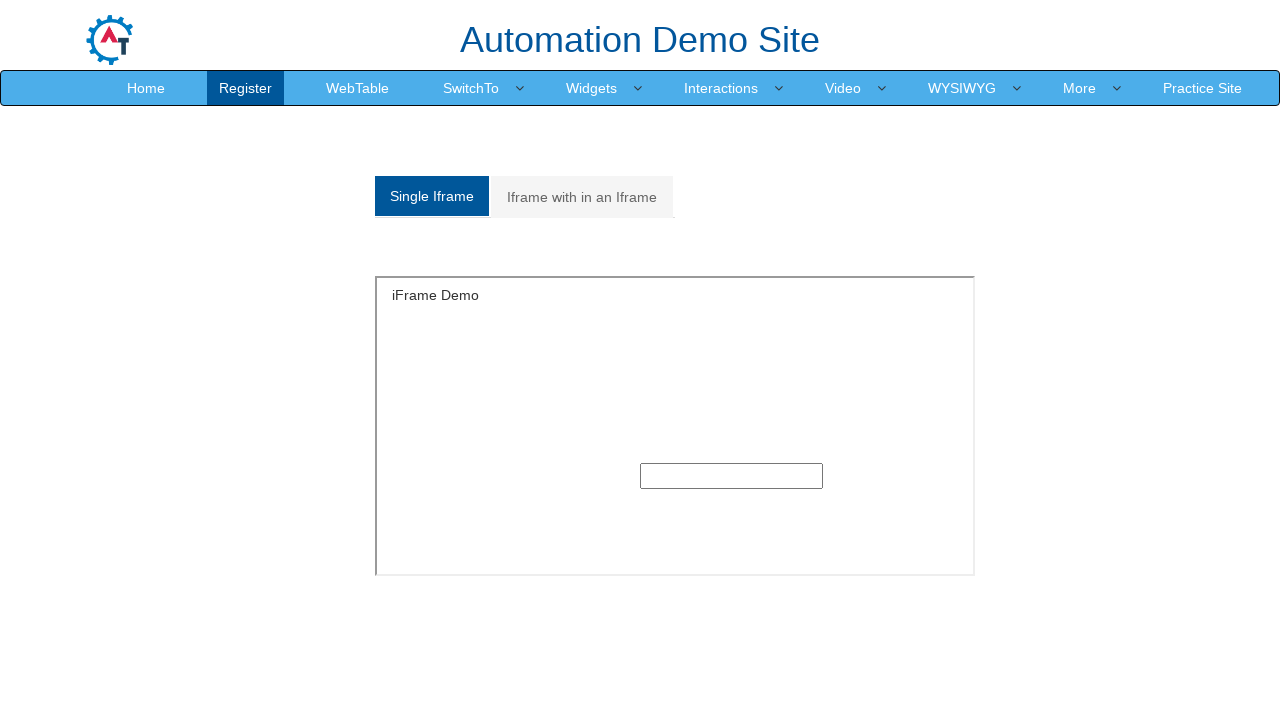

Clicked on 'Iframe with in an Iframe' tab at (582, 197) on xpath=//a[normalize-space()='Iframe with in an Iframe']
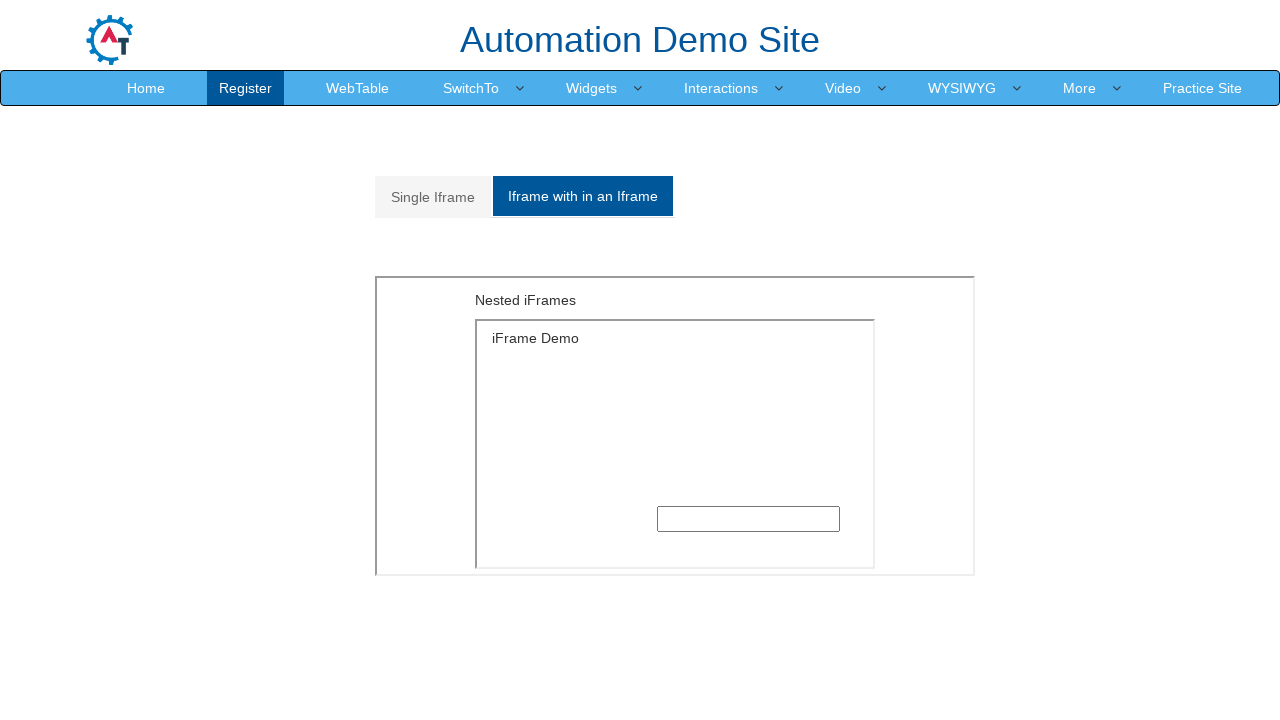

Located outer iframe with src='MultipleFrames.html'
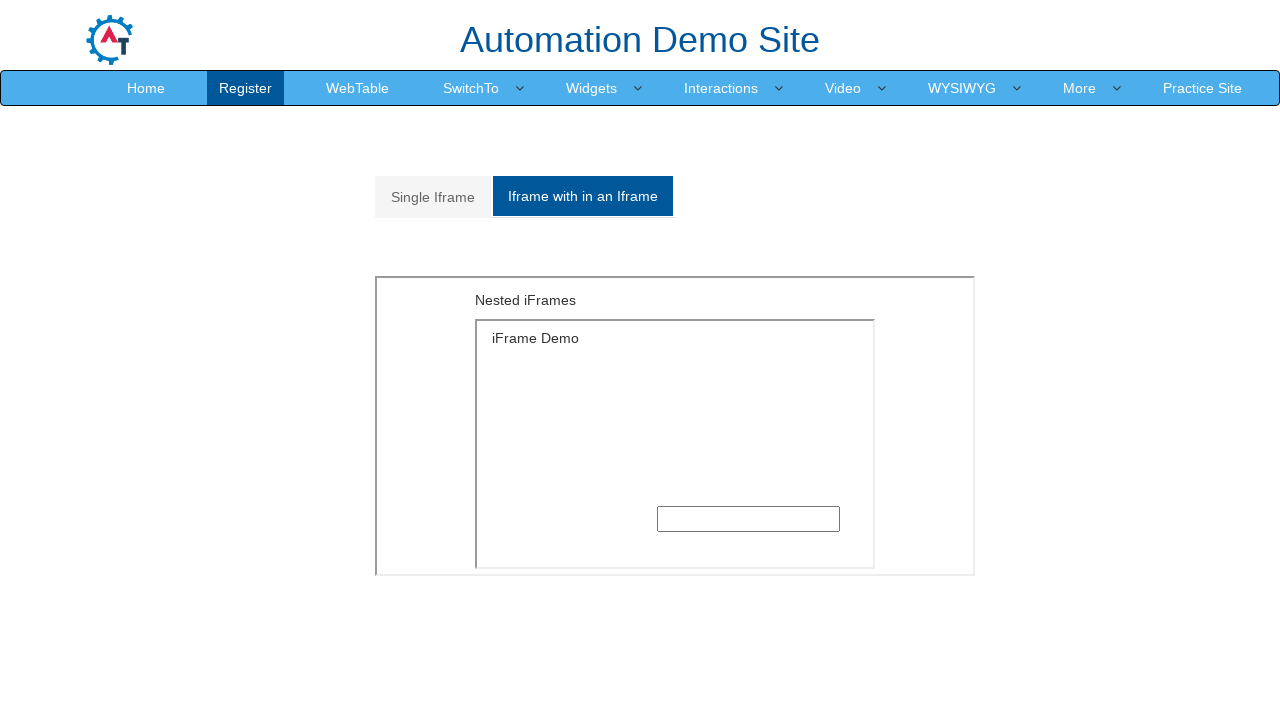

Located inner iframe within outer iframe
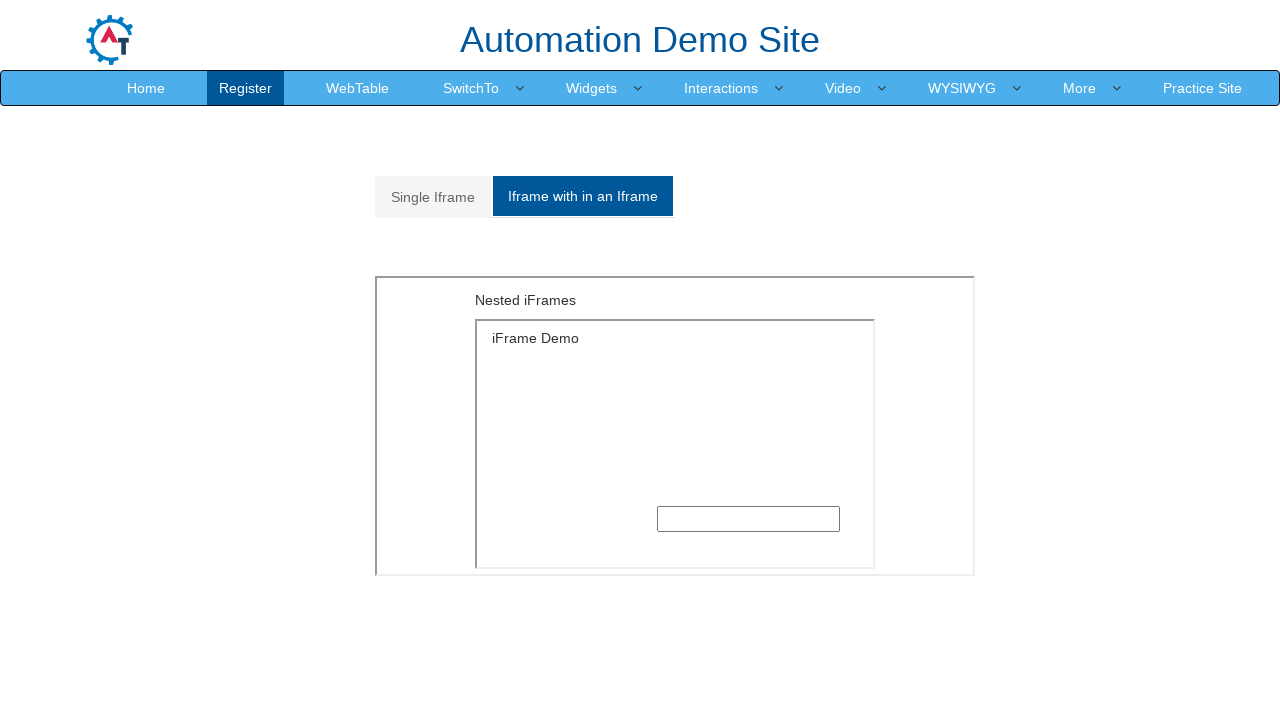

Filled text input field in inner iframe with 'welcome' on xpath=//iframe[@src='MultipleFrames.html'] >> internal:control=enter-frame >> xp
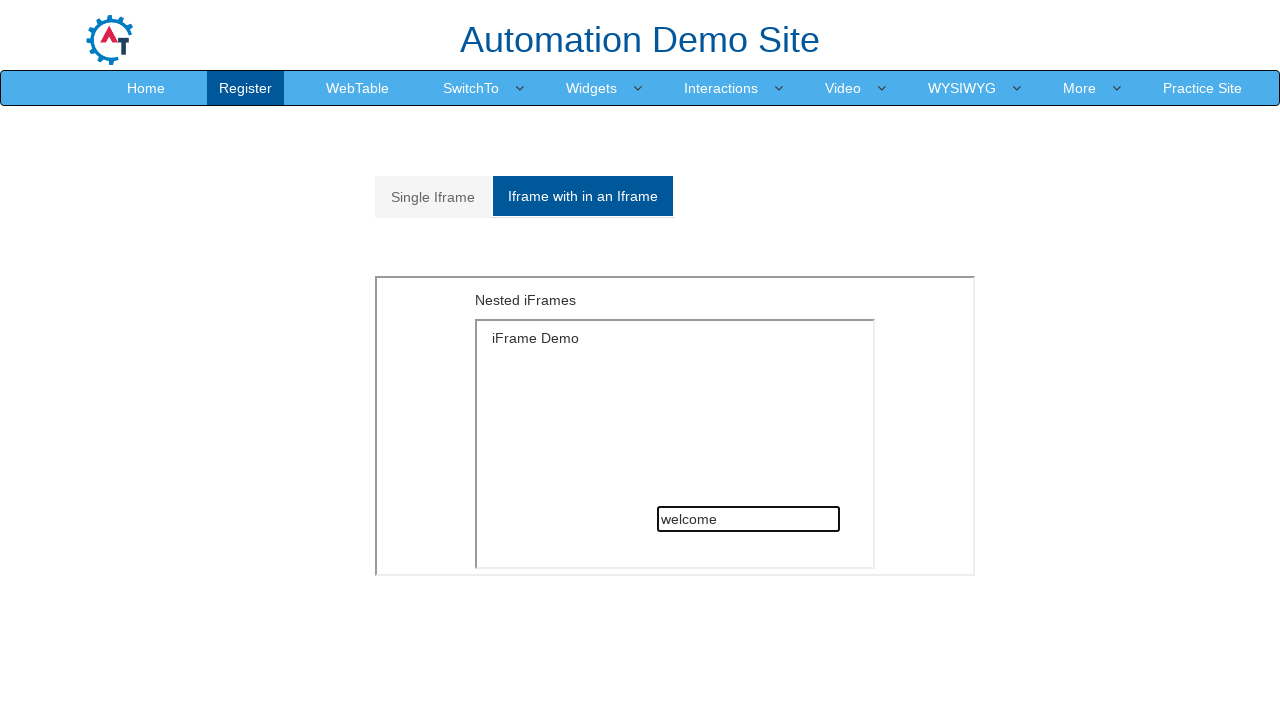

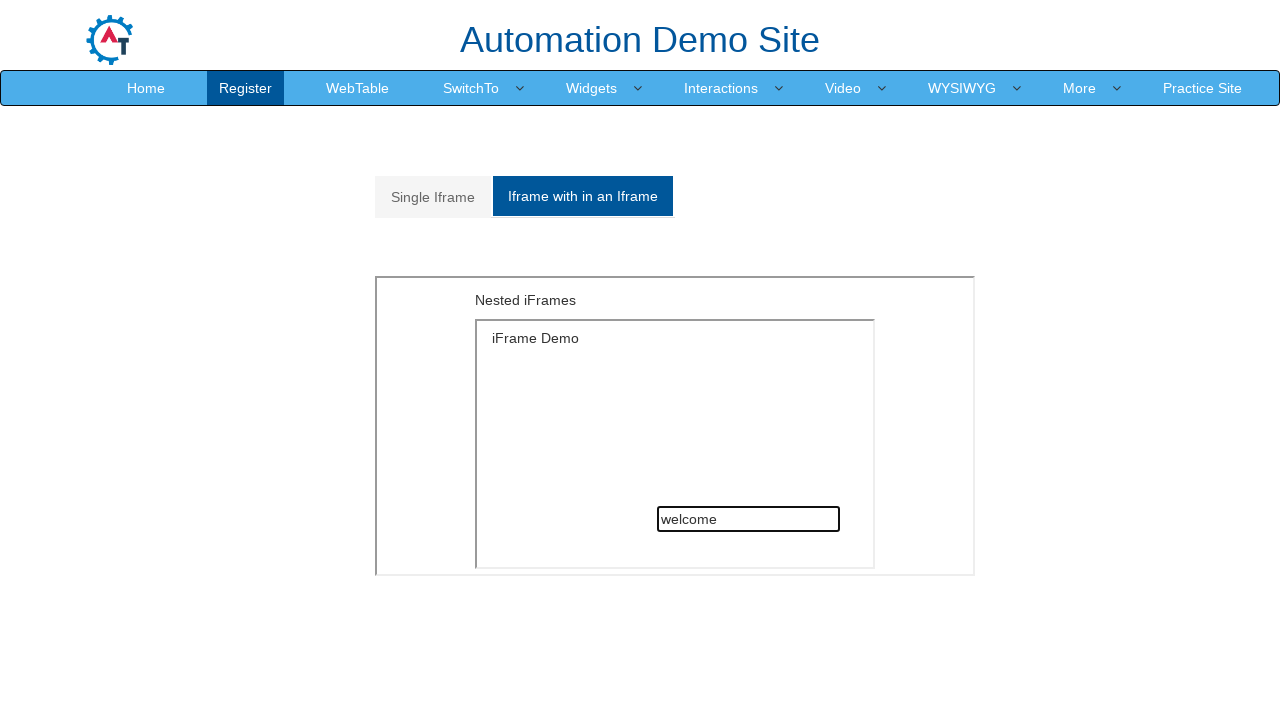